Tests prompt JavaScript alert by clicking the Prompt Alert button, entering a custom message, and accepting the prompt

Starting URL: https://v1.training-support.net/selenium/javascript-alerts

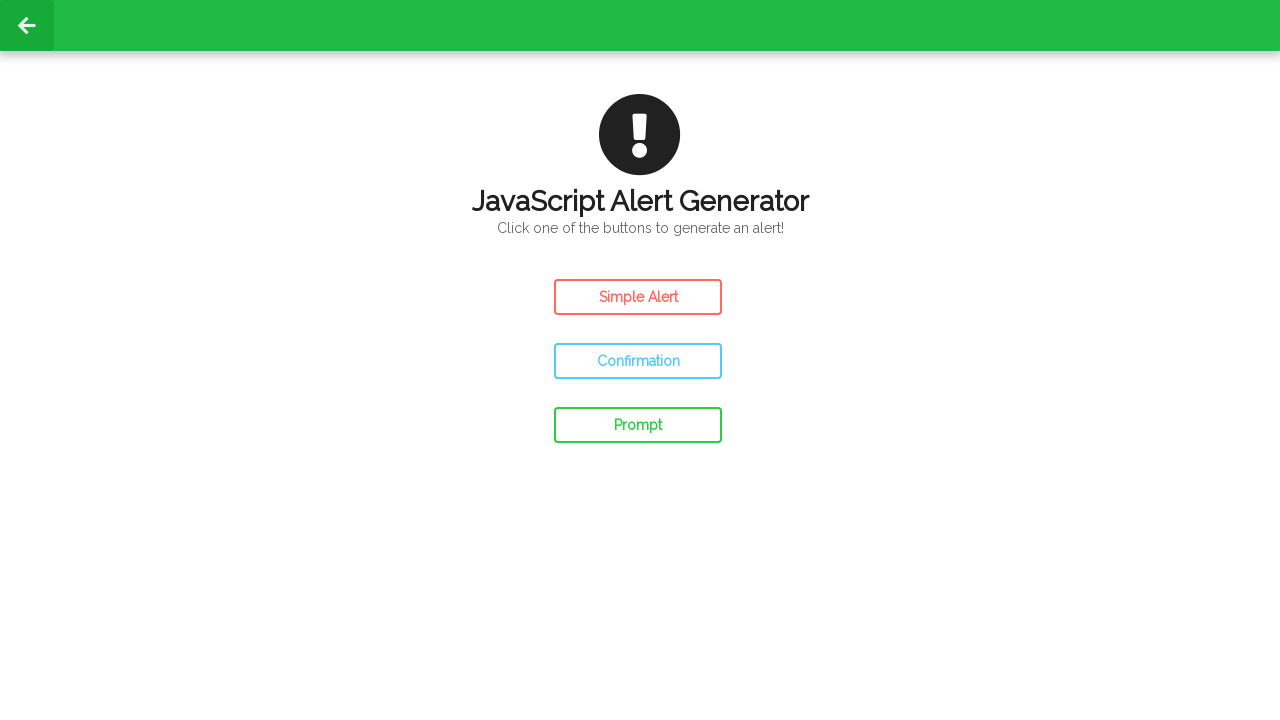

Set up dialog handler to accept prompt with 'Custom Message'
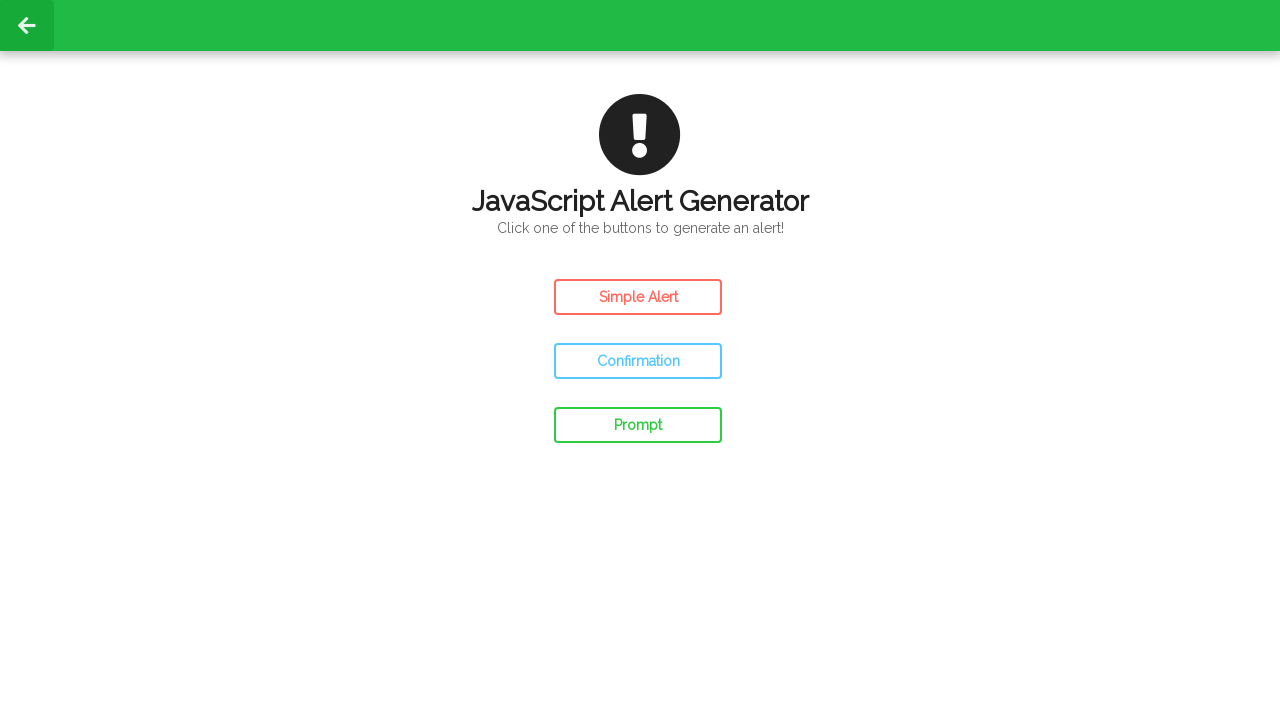

Clicked the Prompt Alert button at (638, 425) on #prompt
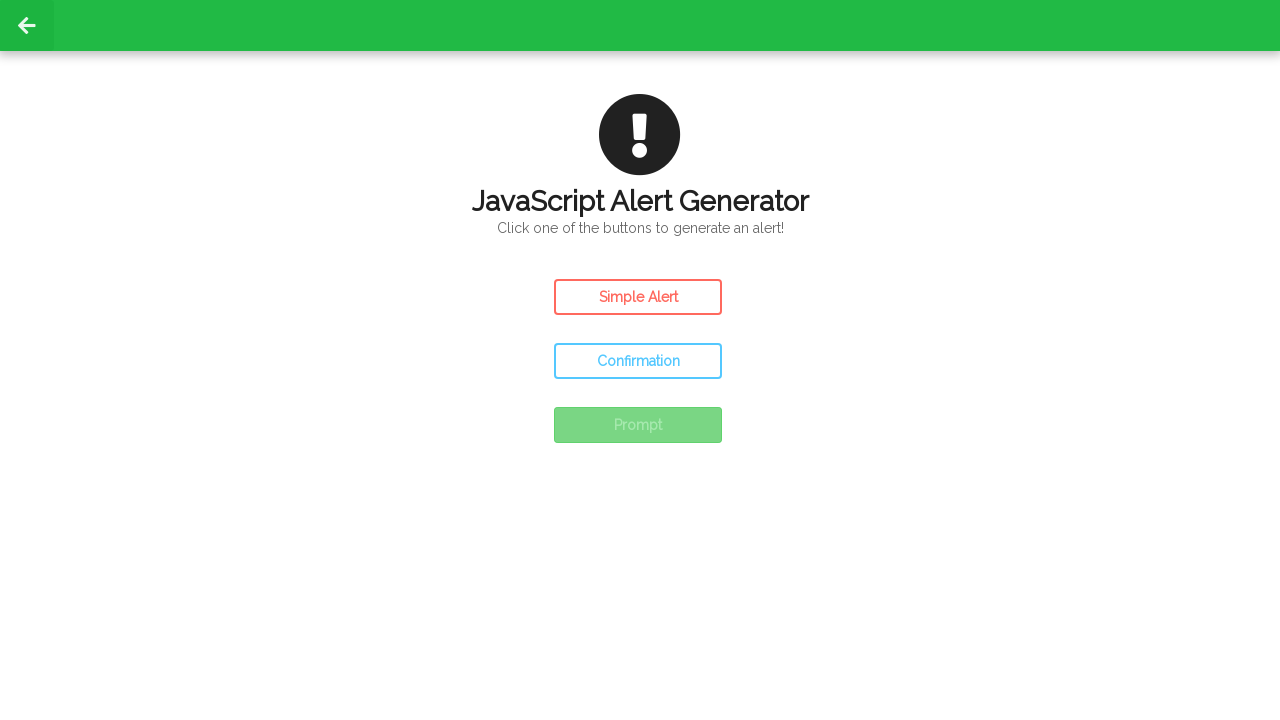

Waited 500ms for prompt to be processed
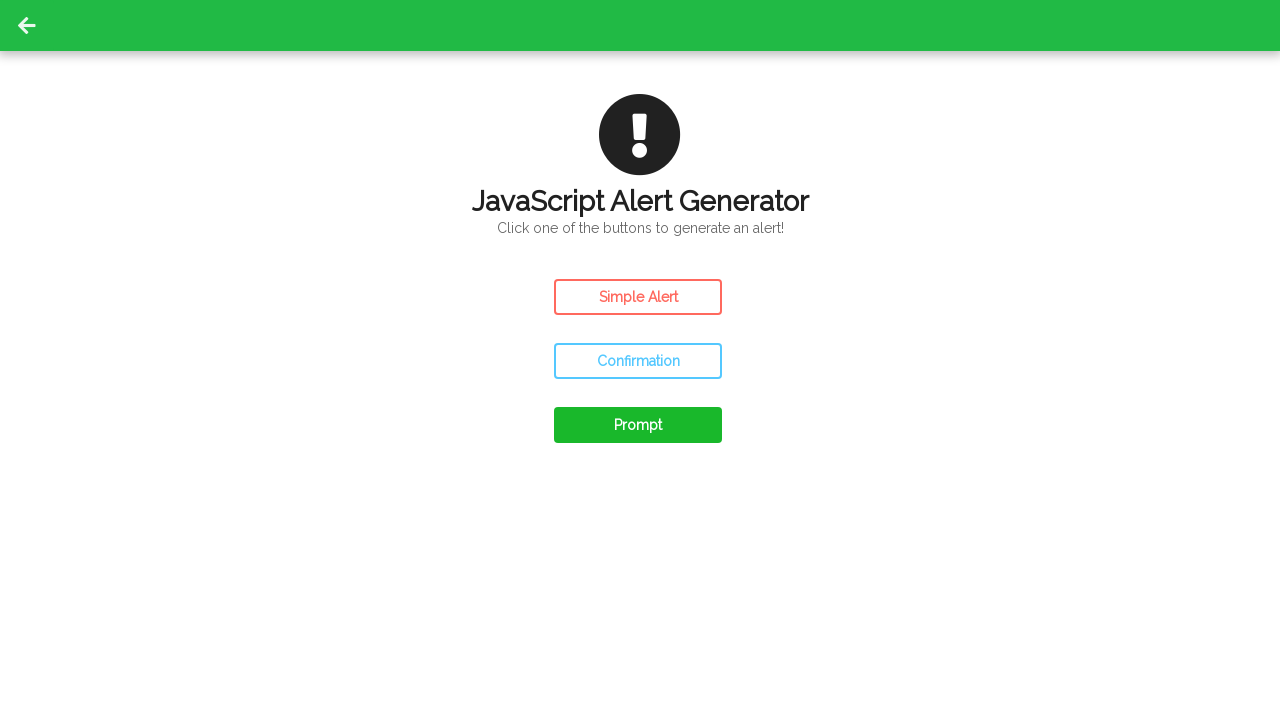

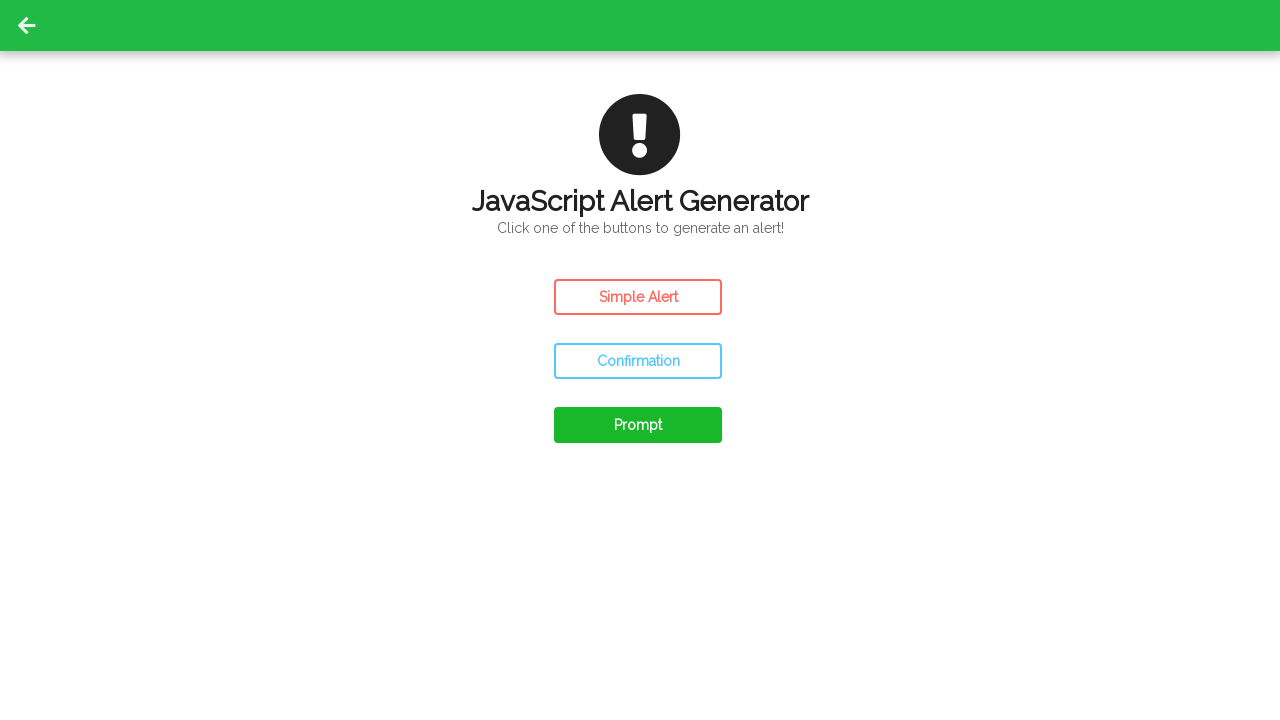